Tests fake alert functionality by clicking a button to trigger a fake alert dialog, then clicking the OK button to dismiss it.

Starting URL: https://testpages.eviltester.com/styled/alerts/fake-alert-test.html

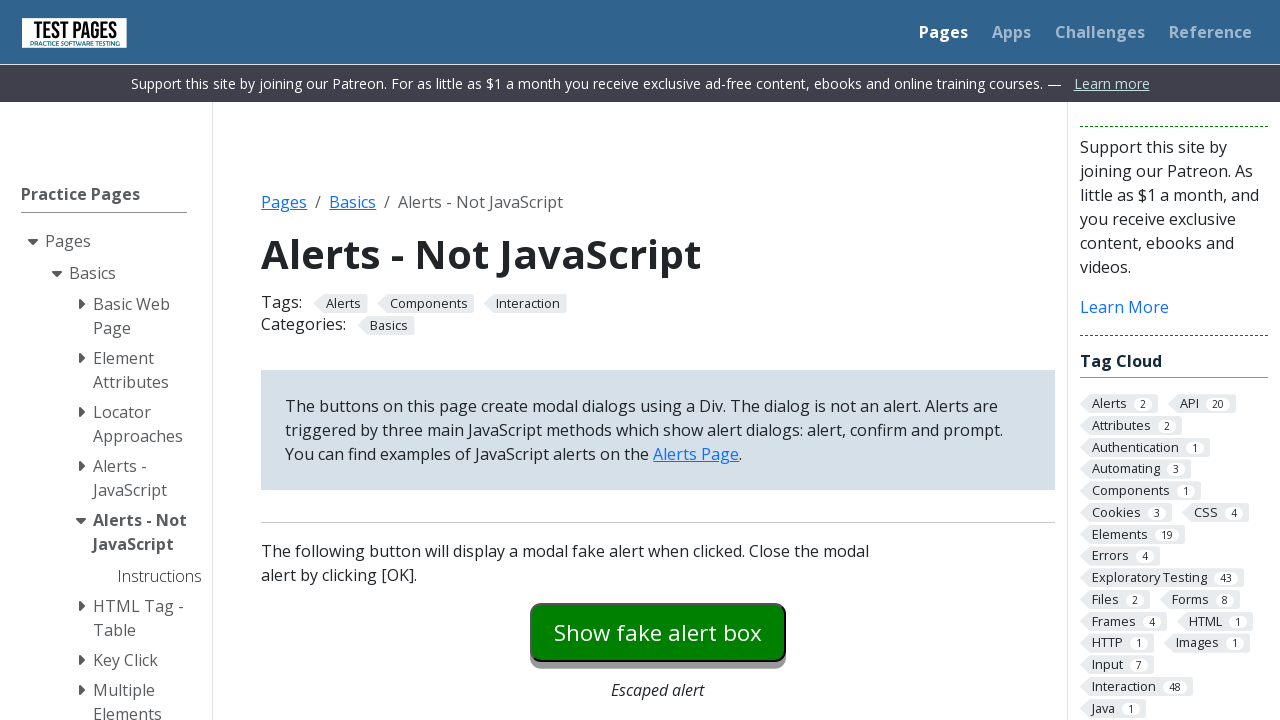

Clicked fake alert trigger button at (658, 632) on #fakealert
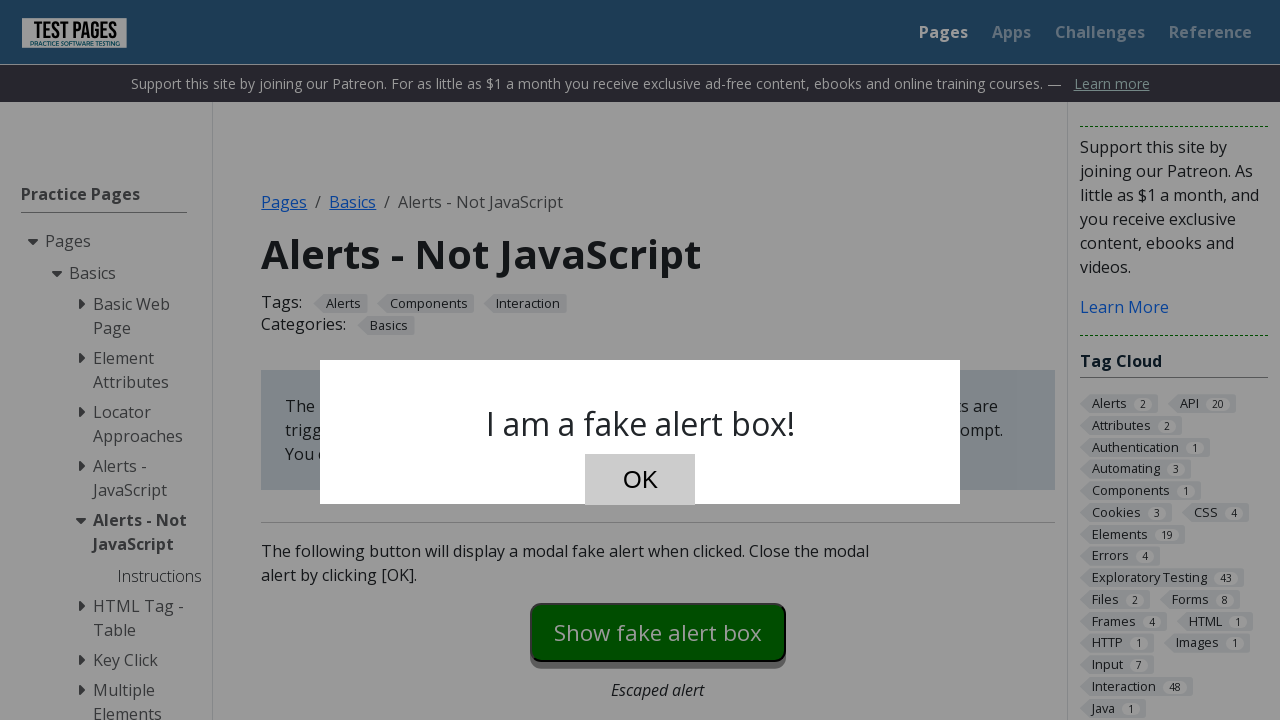

Dialog OK button became visible
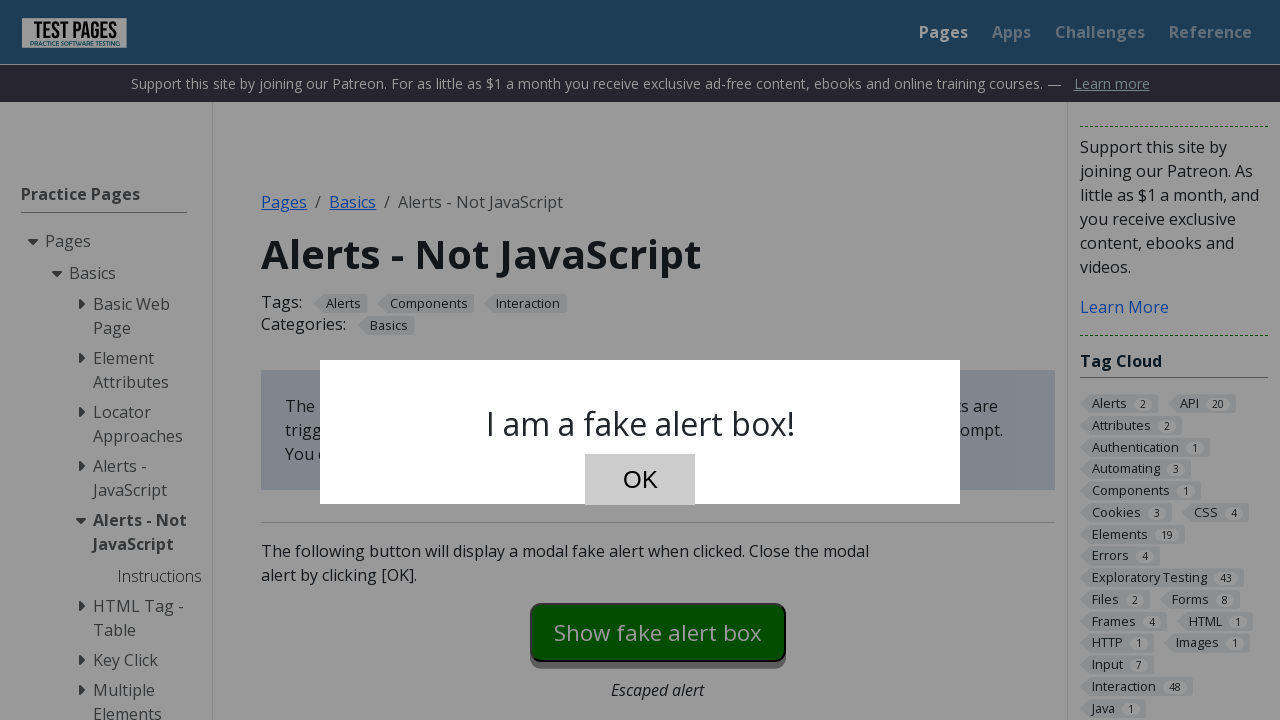

Clicked OK button to dismiss fake alert dialog at (640, 480) on xpath=//button[@id='dialog-ok']
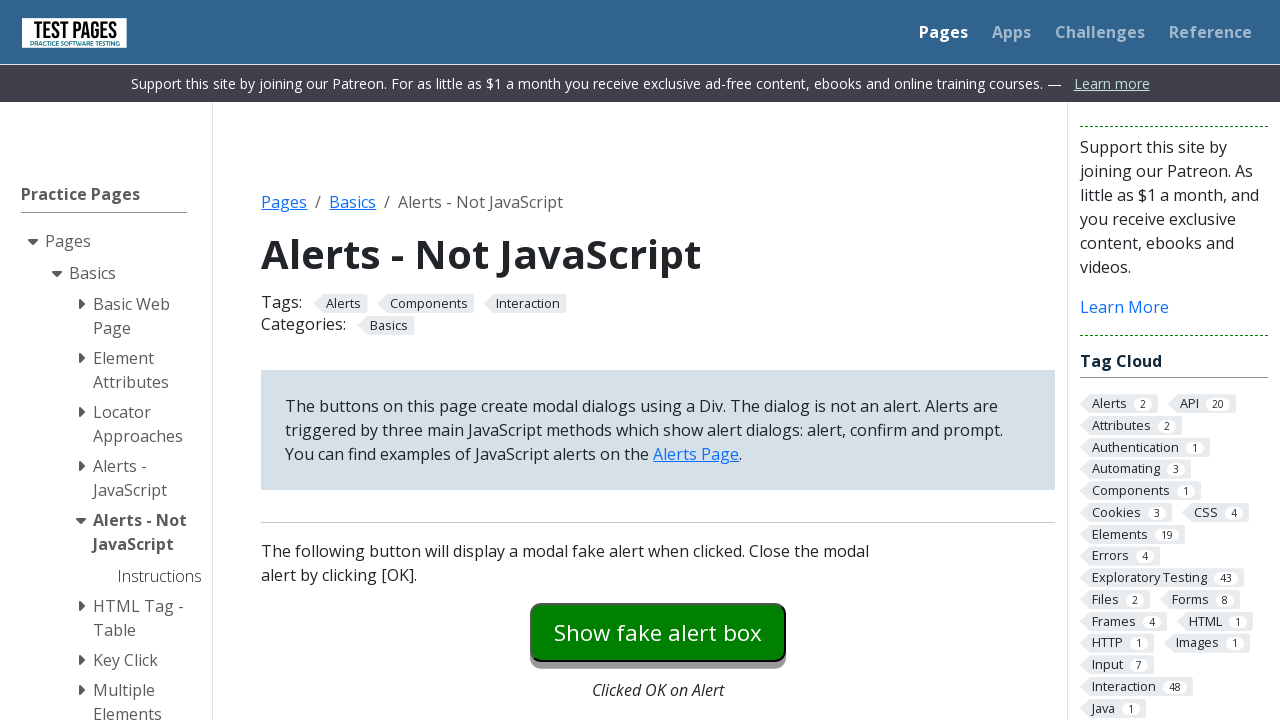

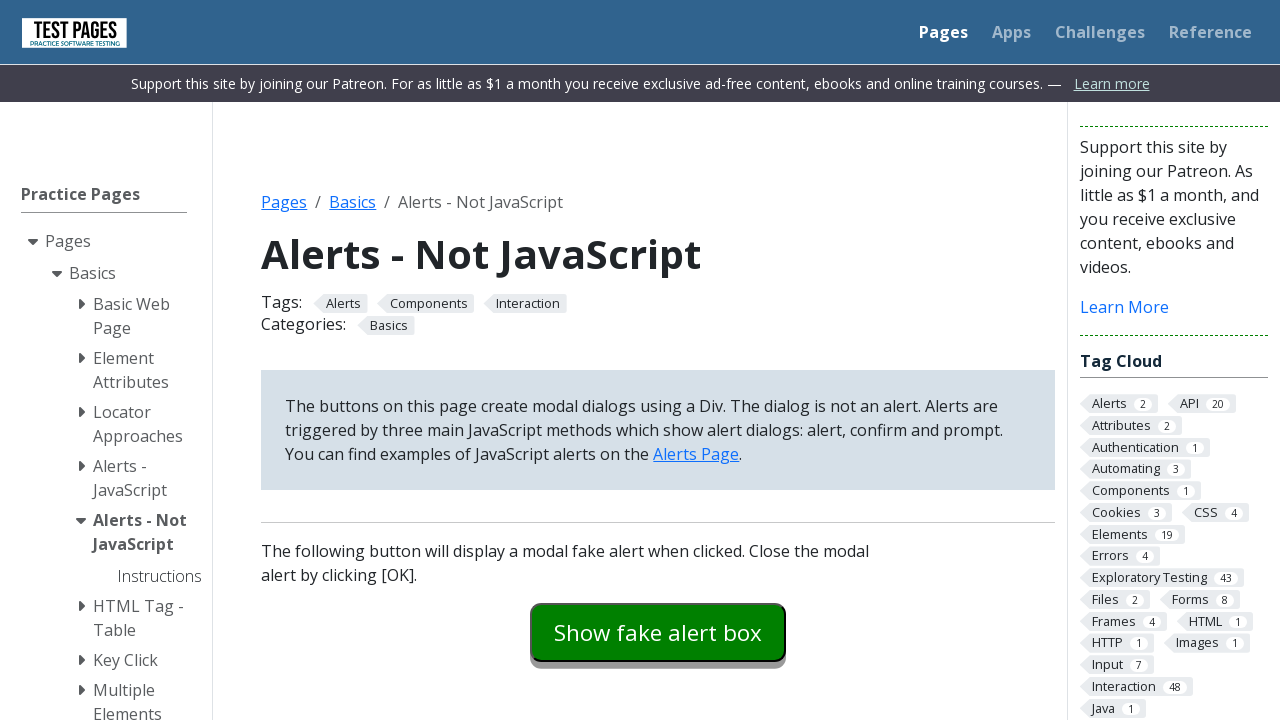